Navigates to GreensTech Selenium course content page and verifies the page loads

Starting URL: http://greenstech.in/selenium-course-content.html

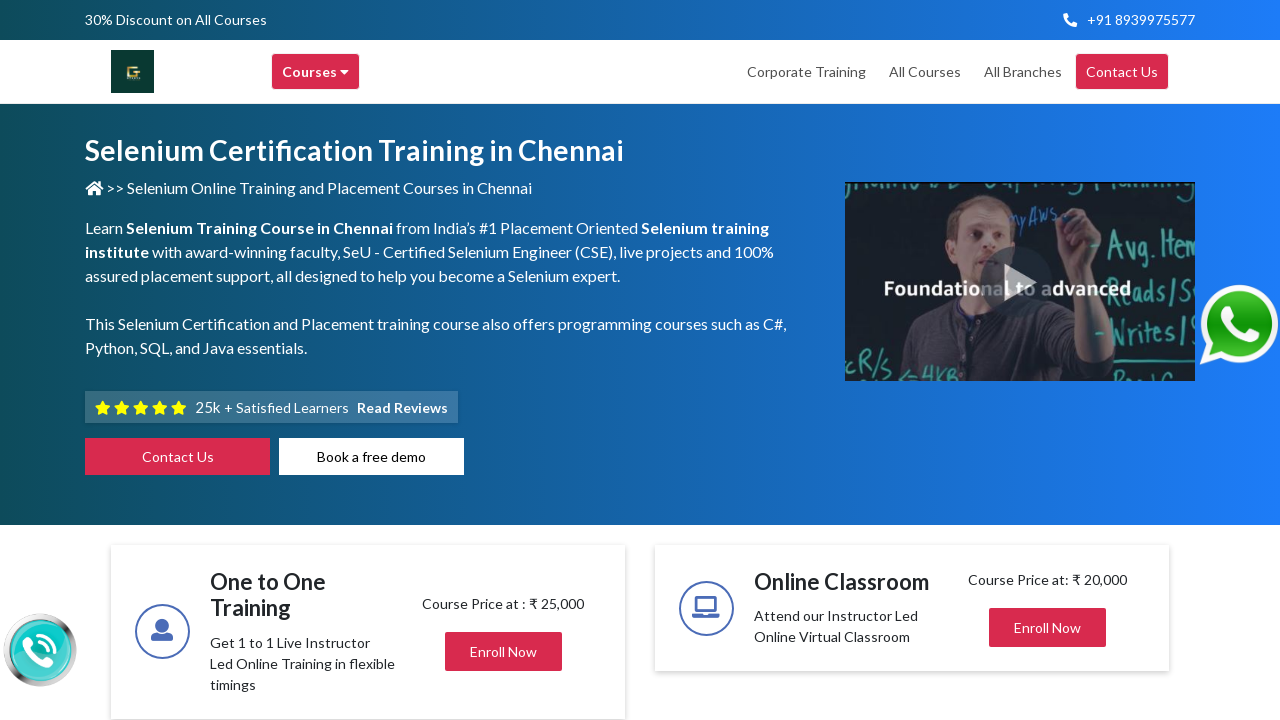

Waited for DOM content to load on GreensTech Selenium course content page
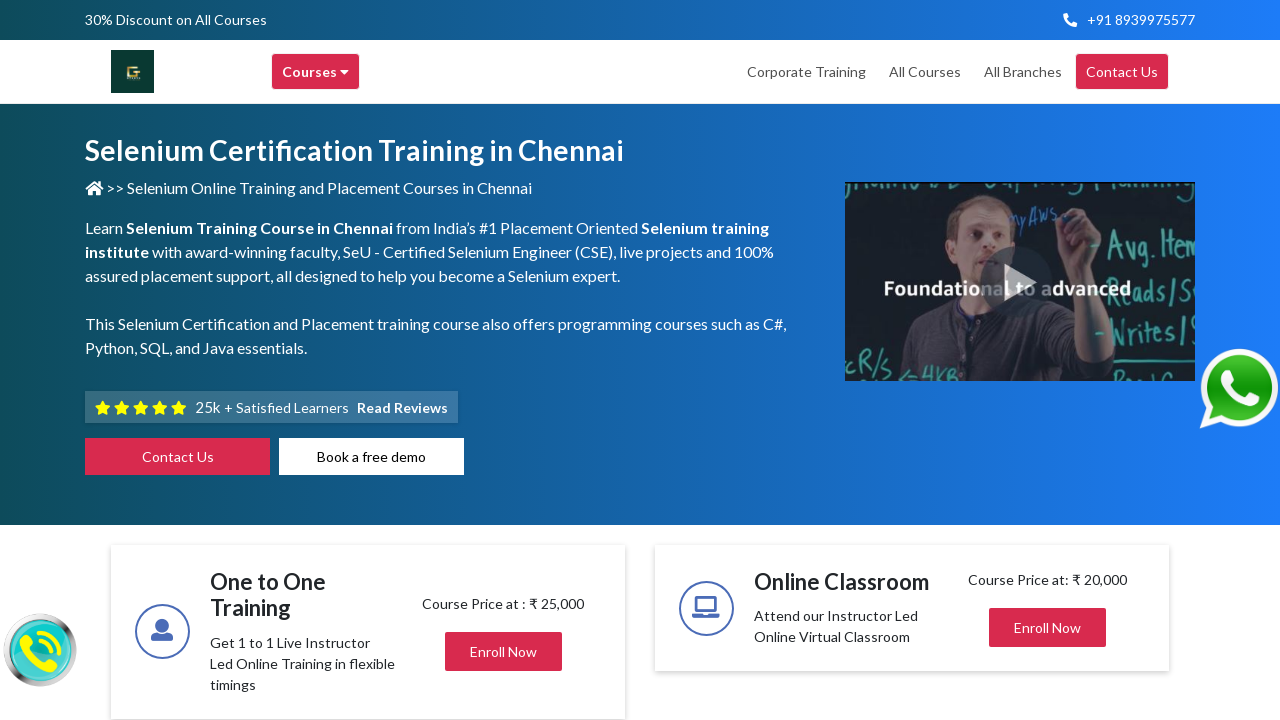

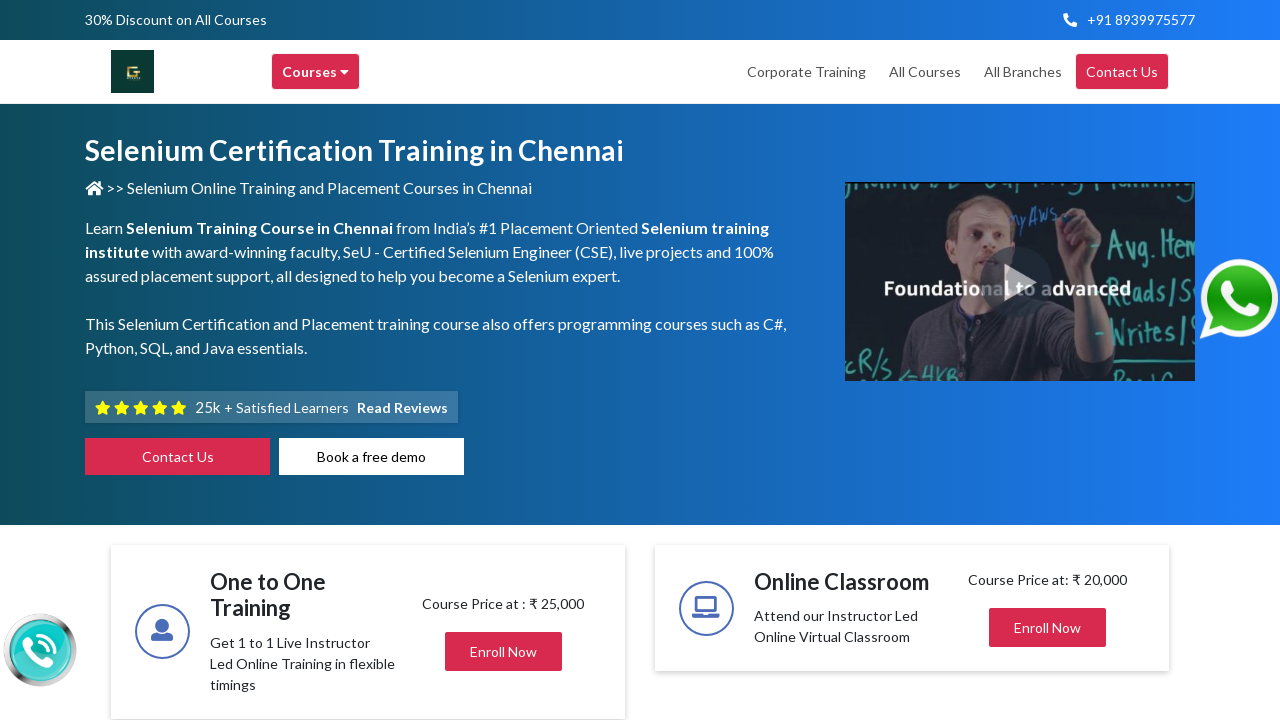